Navigates to text box page, enters a current address, submits the form, and verifies the address is displayed in the output.

Starting URL: https://demoqa.com/elements

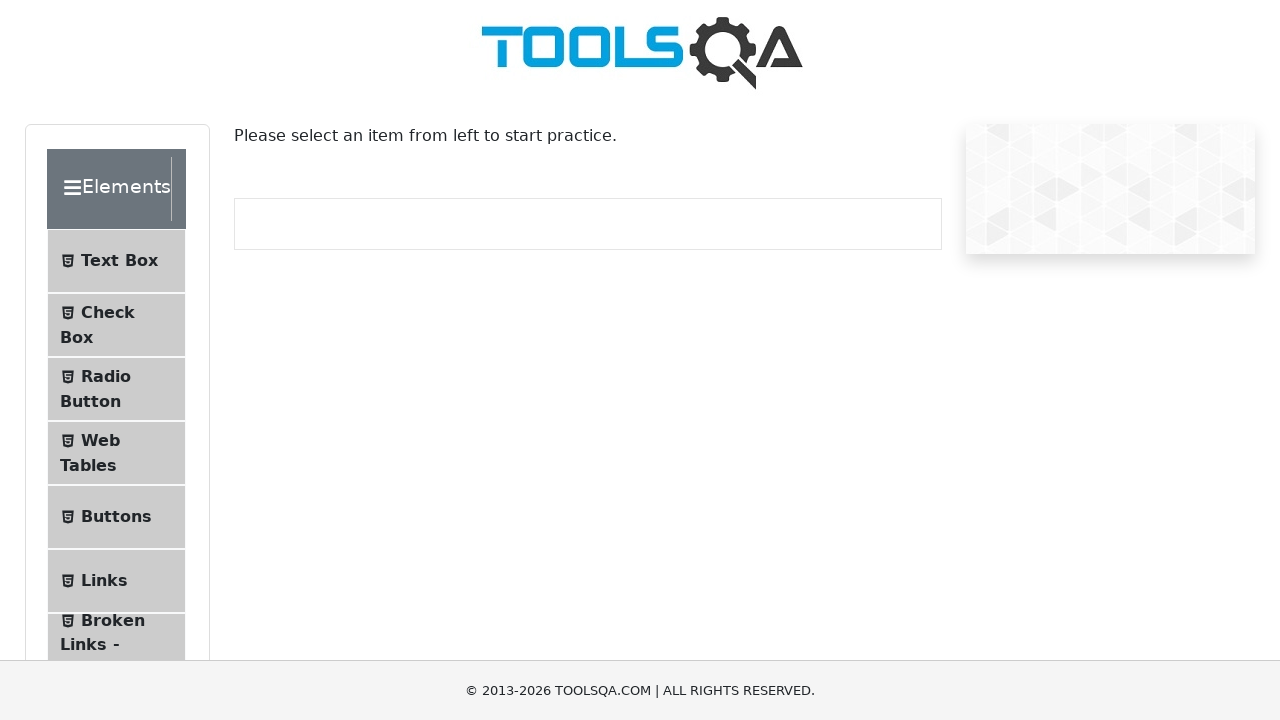

Clicked on Text Box menu item at (119, 261) on internal:text="Text Box"i
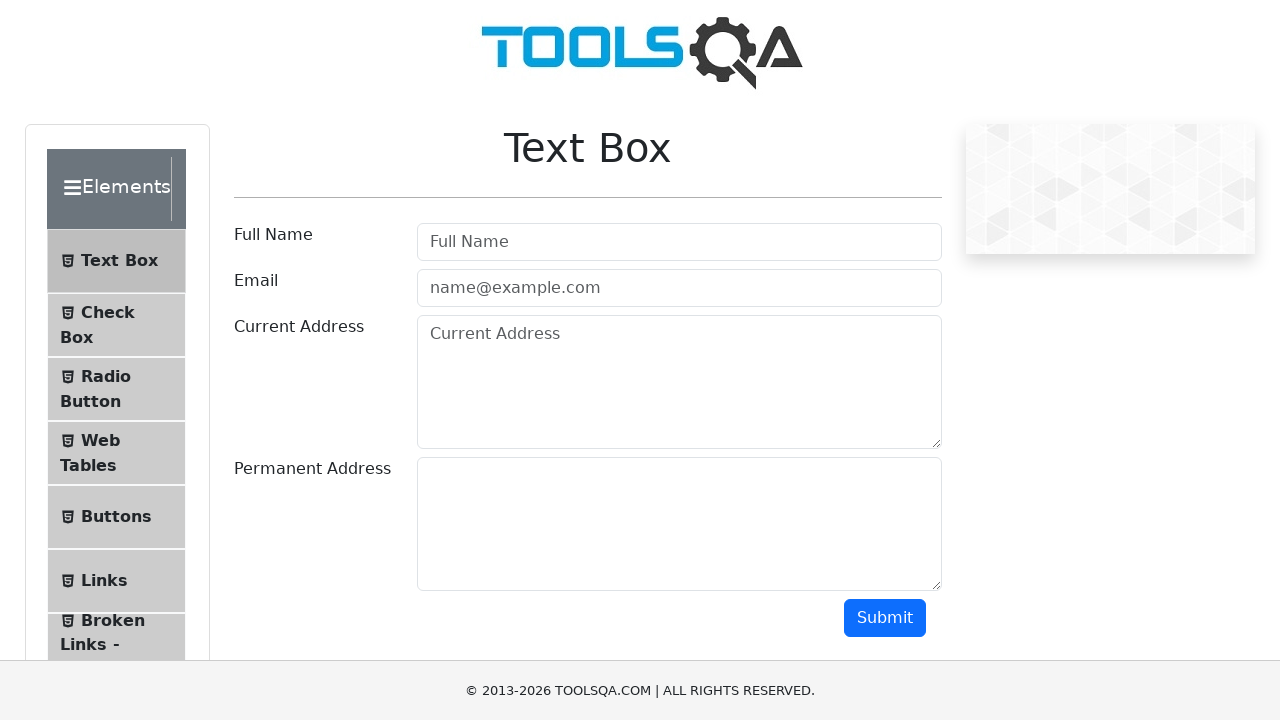

Navigated to text-box page
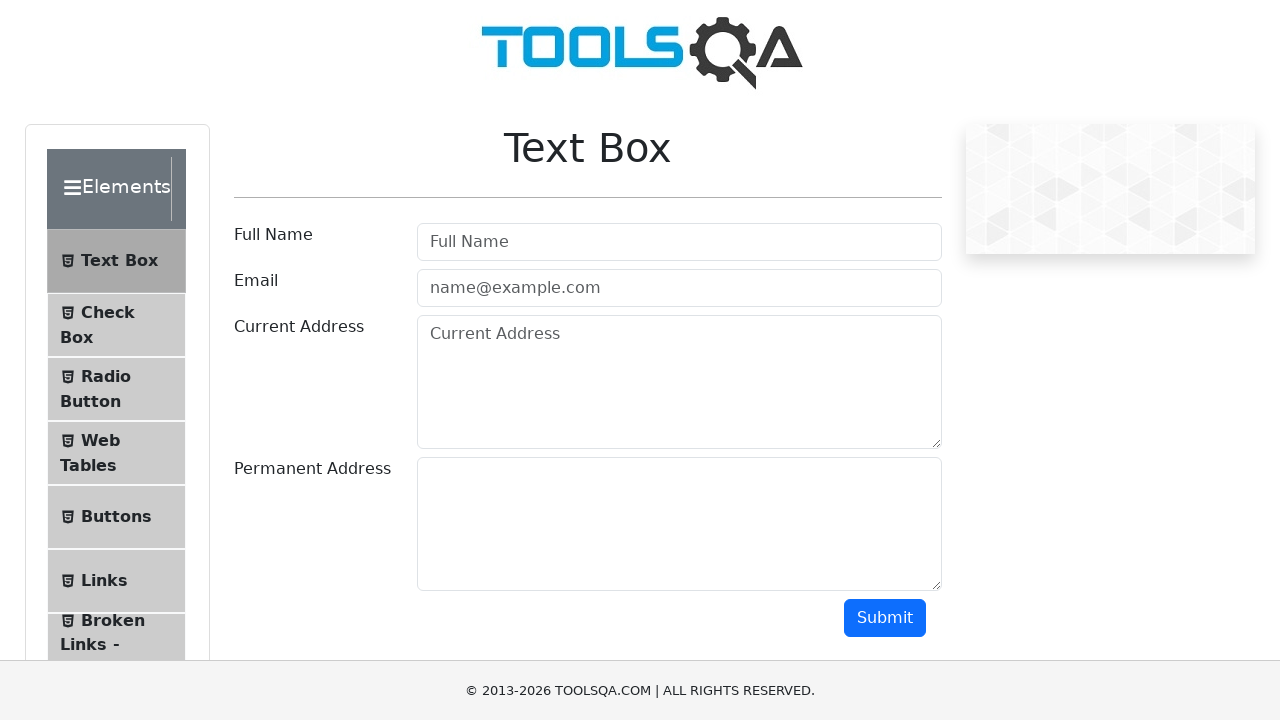

Filled current address textarea with 'Test address' on textarea#currentAddress
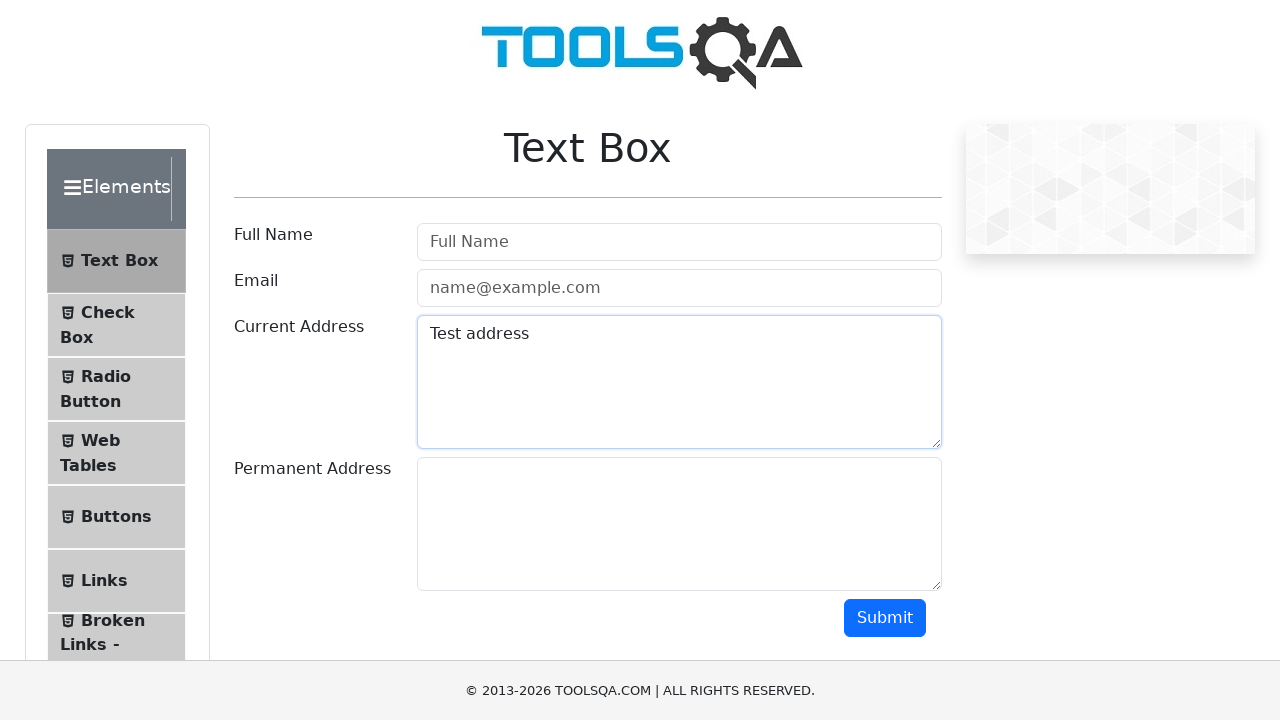

Clicked Submit button to submit the form at (885, 618) on internal:role=button[name="Submit"i]
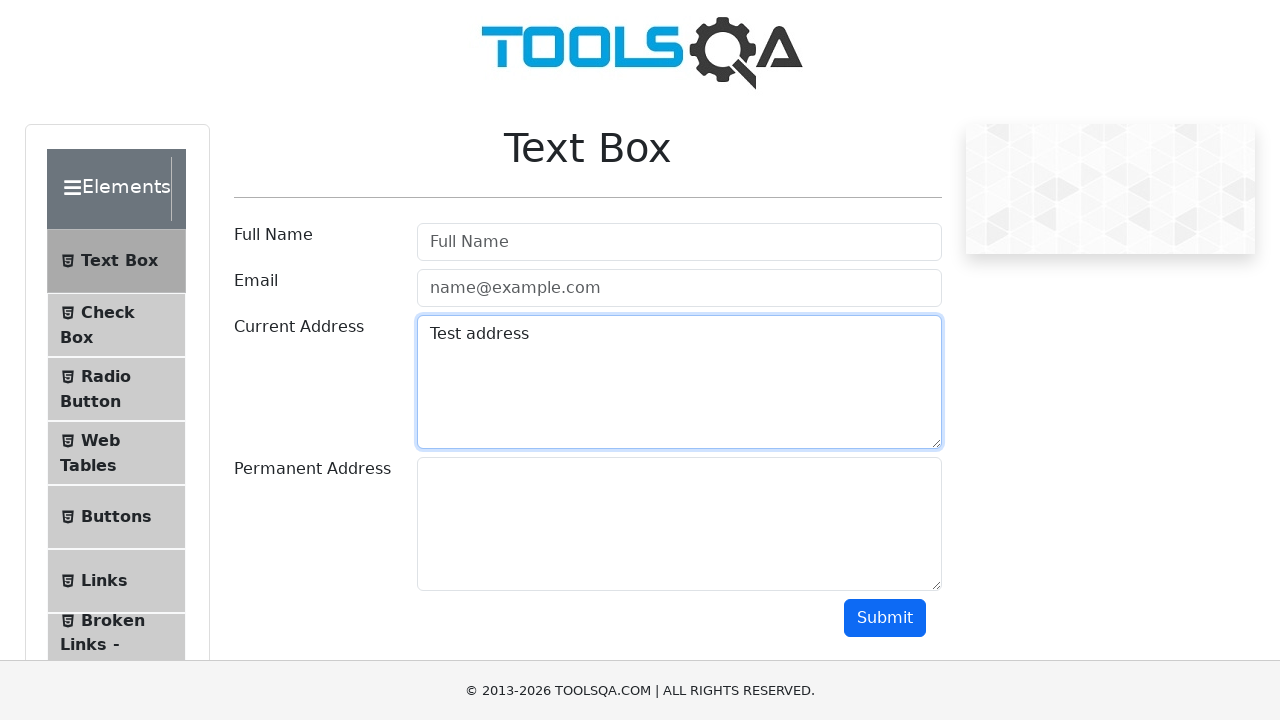

Verified the current address is displayed in the output
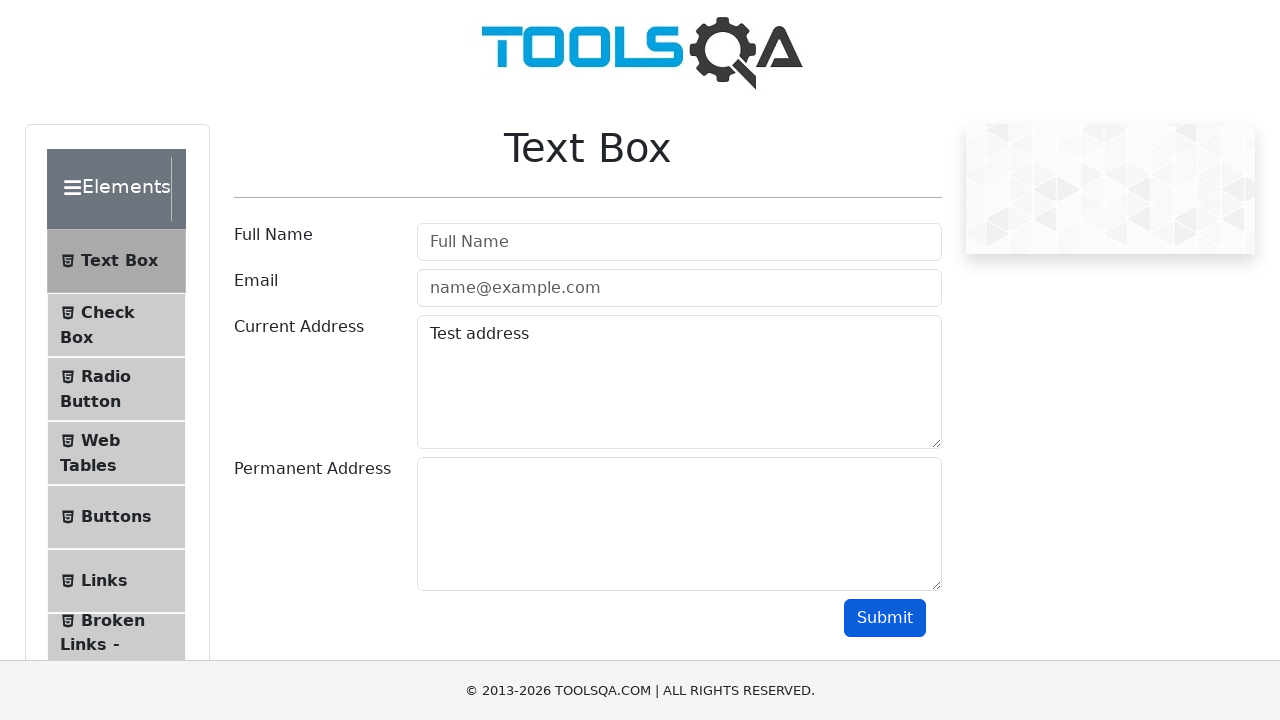

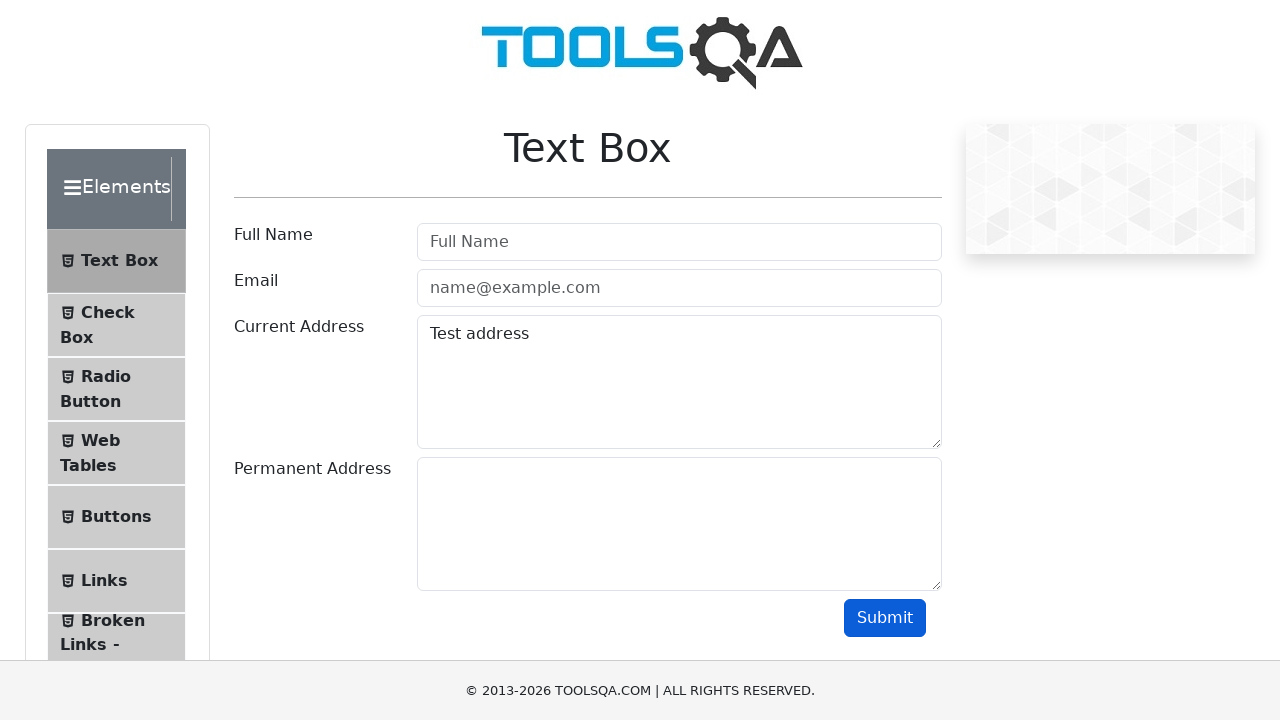